Tests a registration form by filling in personal information, contact details, skills, and password fields

Starting URL: https://demo.automationtesting.in/Register.html

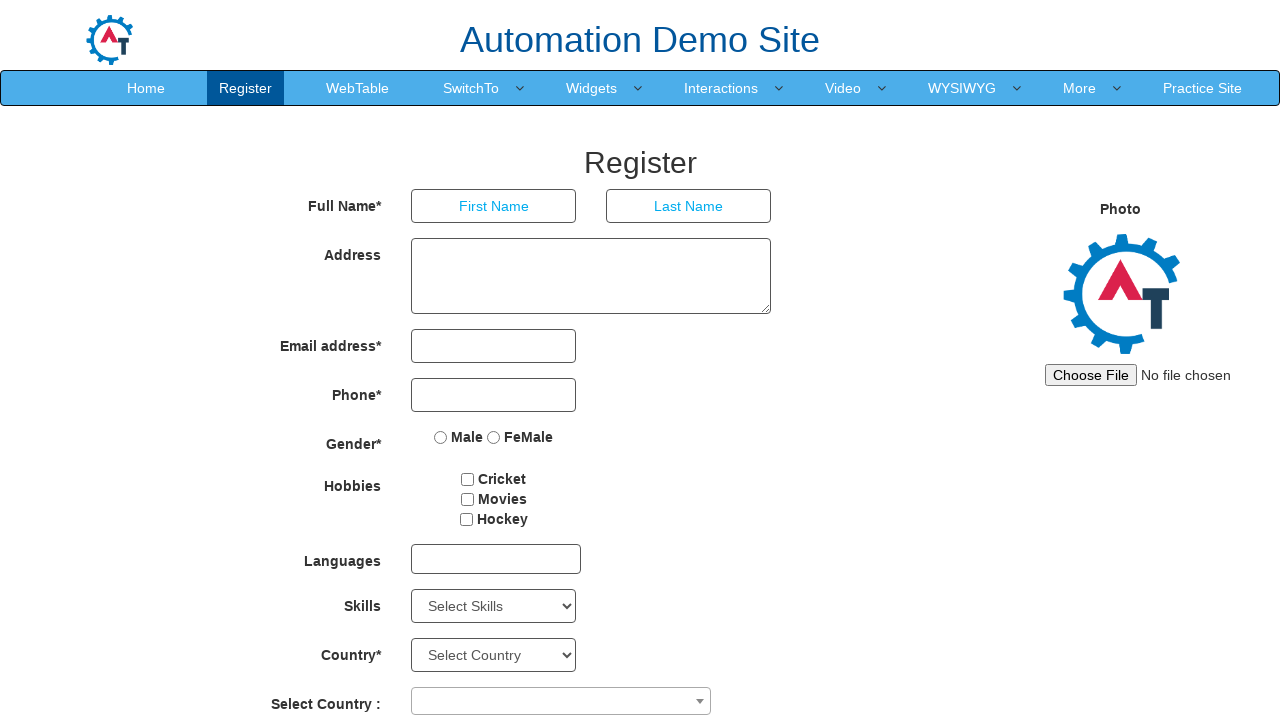

Filled first name field with 'John' on //input[@placeholder='First Name']
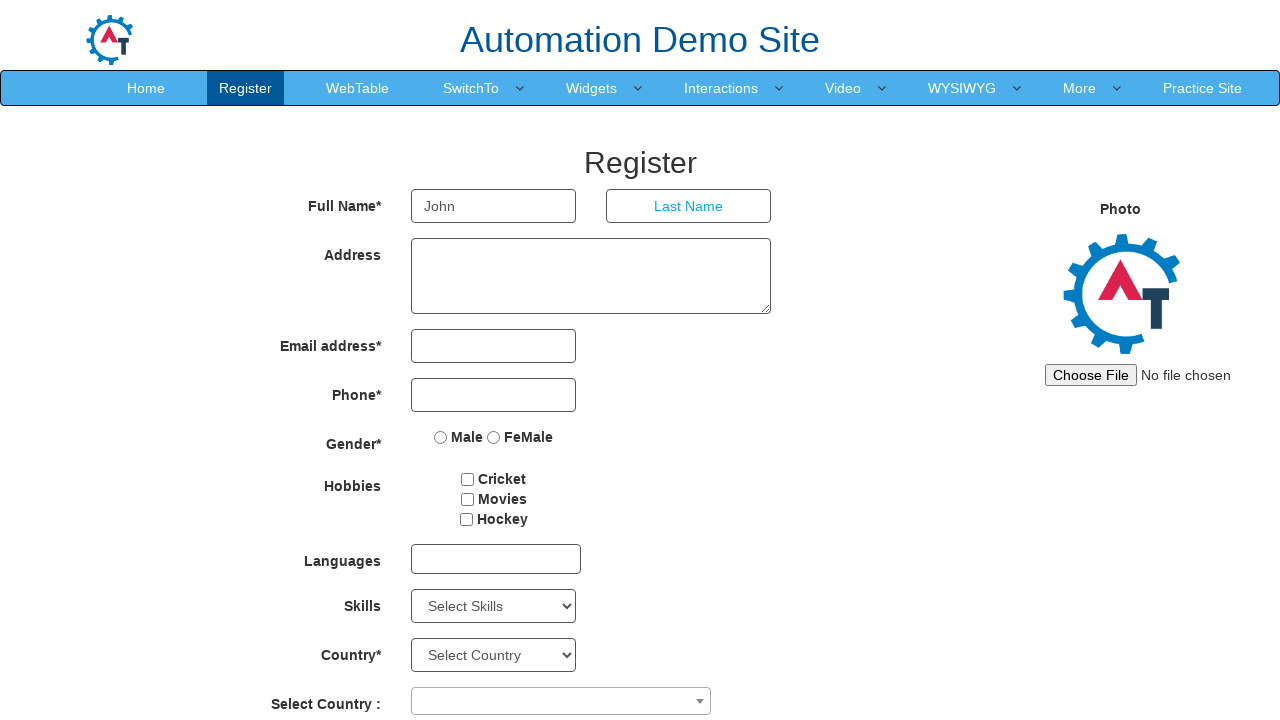

Filled last name field with 'Smith' on //input[@placeholder='Last Name']
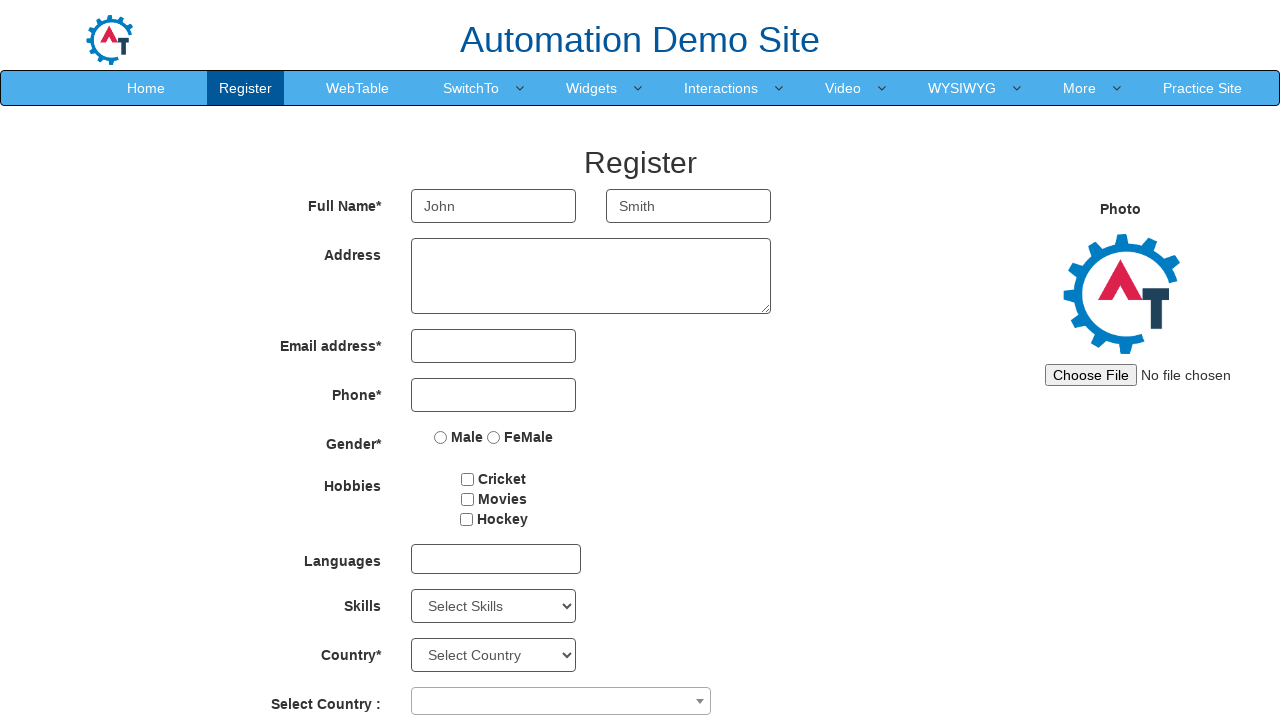

Filled address field with '123 Test Street, Test City' on //textarea[@rows='3']
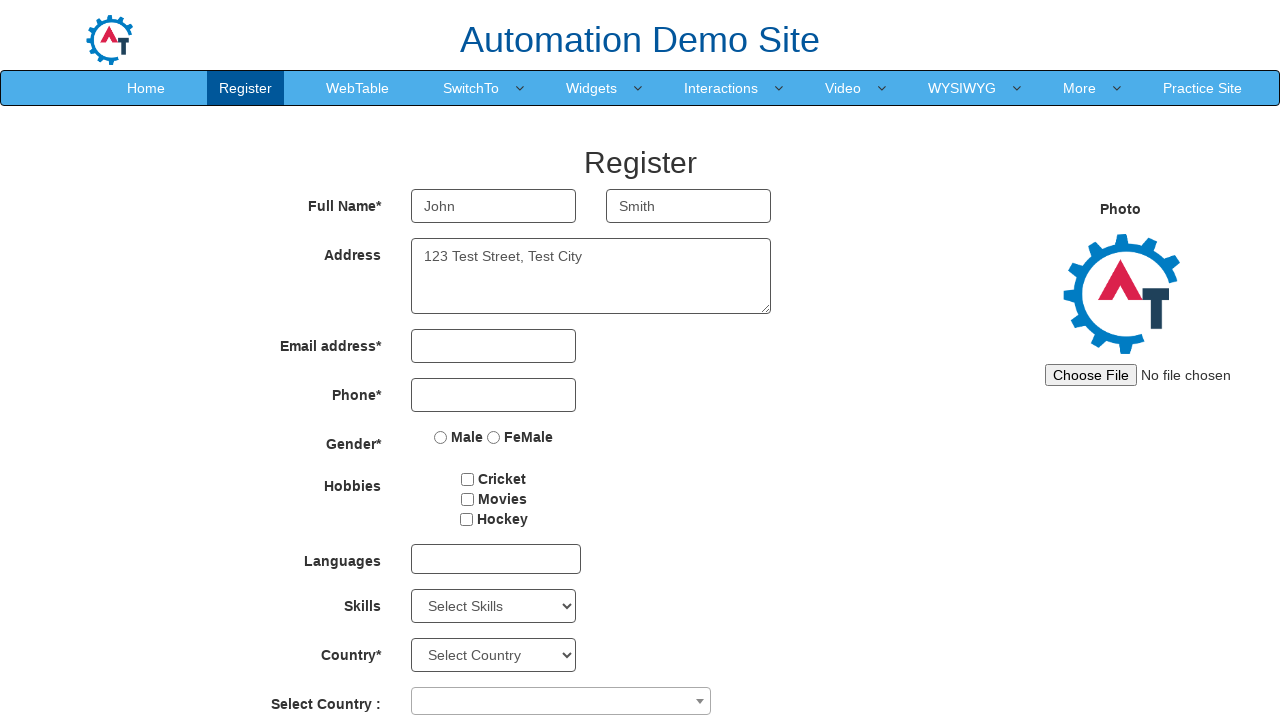

Filled email field with 'john.smith@example.com' on //input[@type='email']
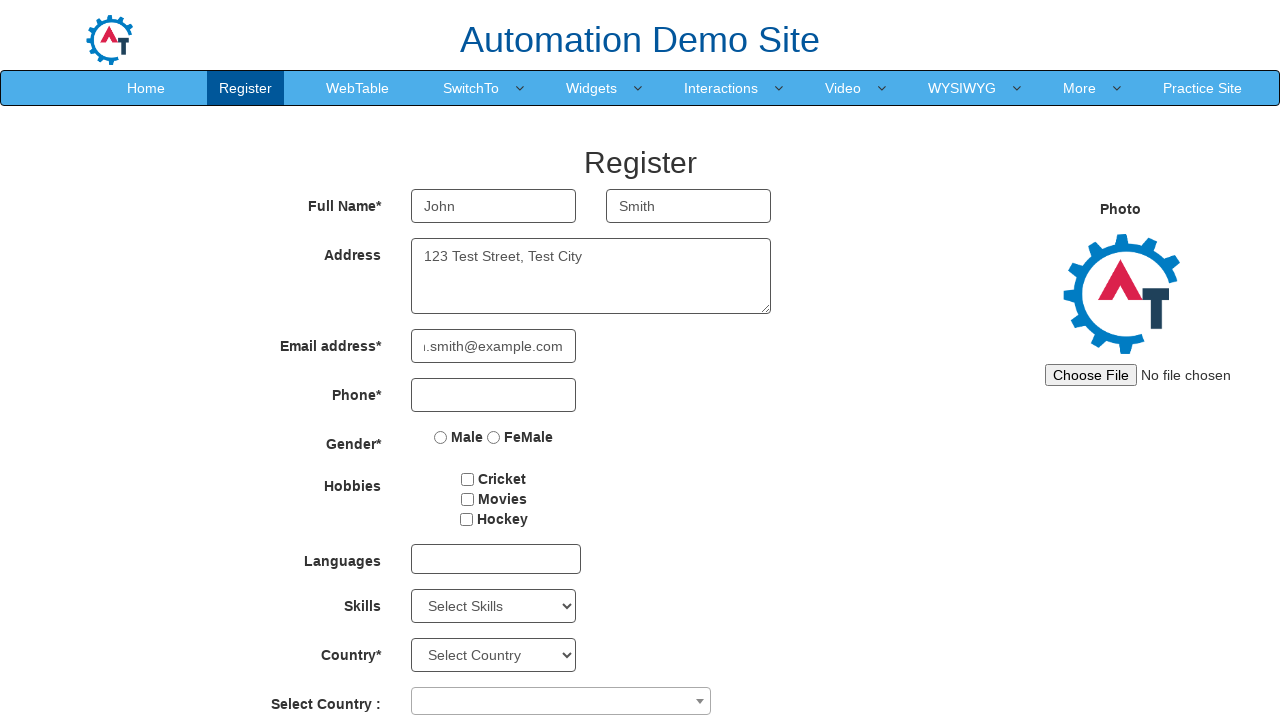

Filled phone number field with '5551234567' on //input[@type='tel']
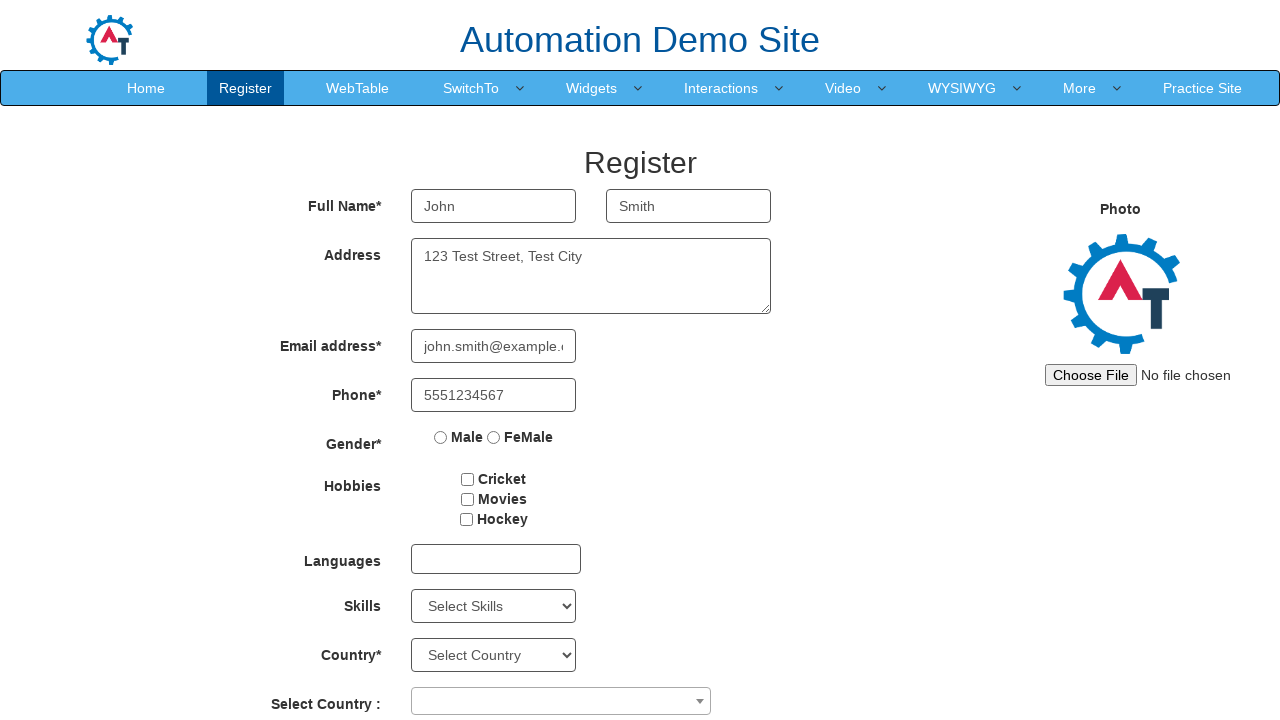

Selected gender radio button at (441, 437) on input[name='radiooptions']
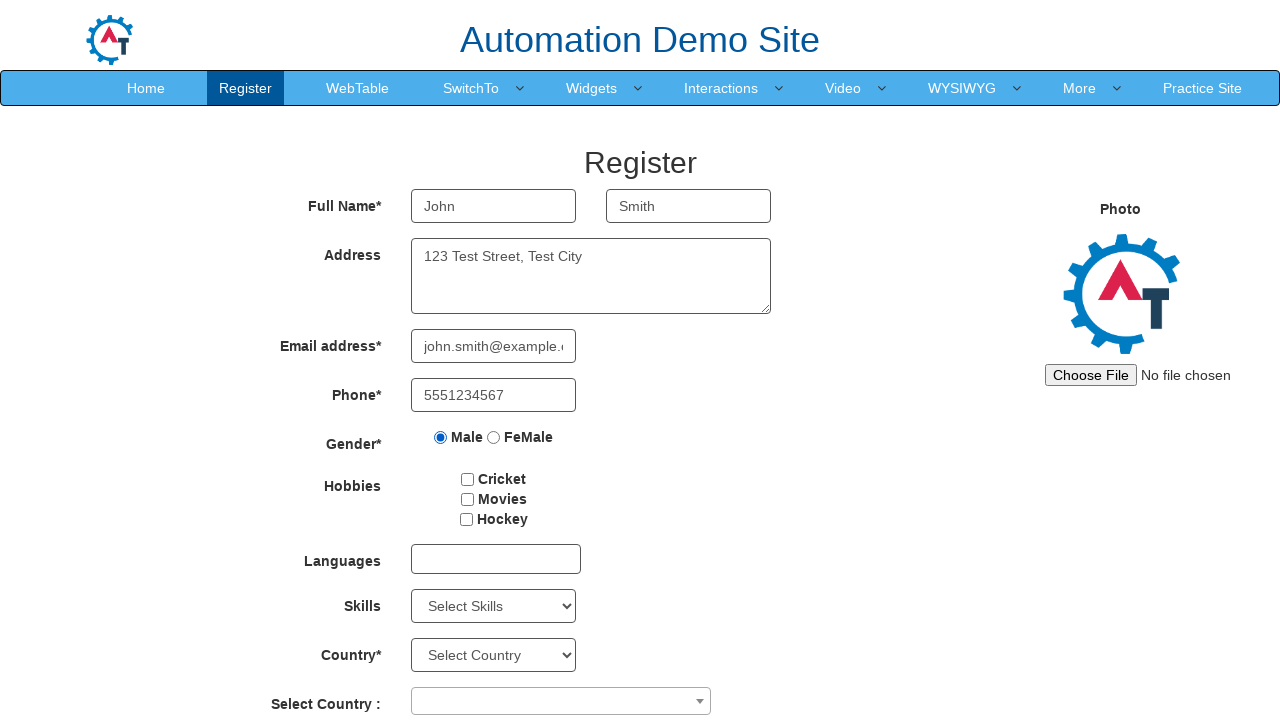

Checked first hobby checkbox at (468, 479) on #checkbox1
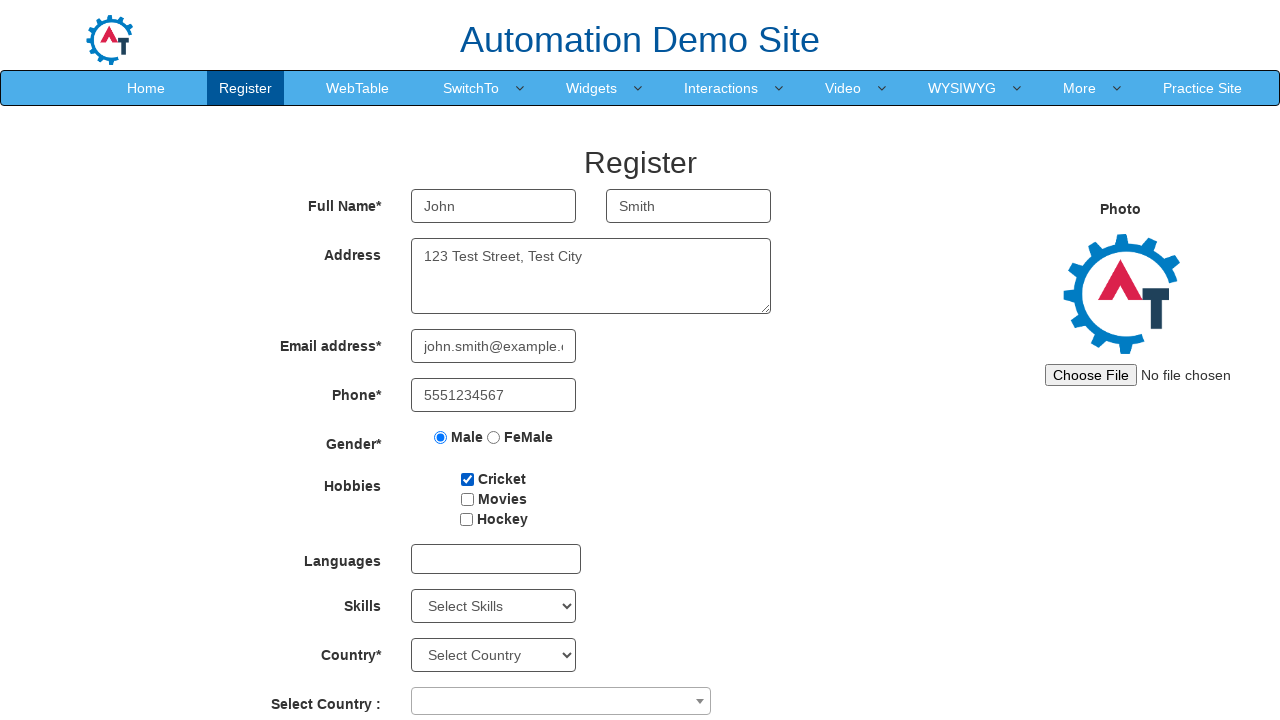

Checked second hobby checkbox at (467, 499) on #checkbox2
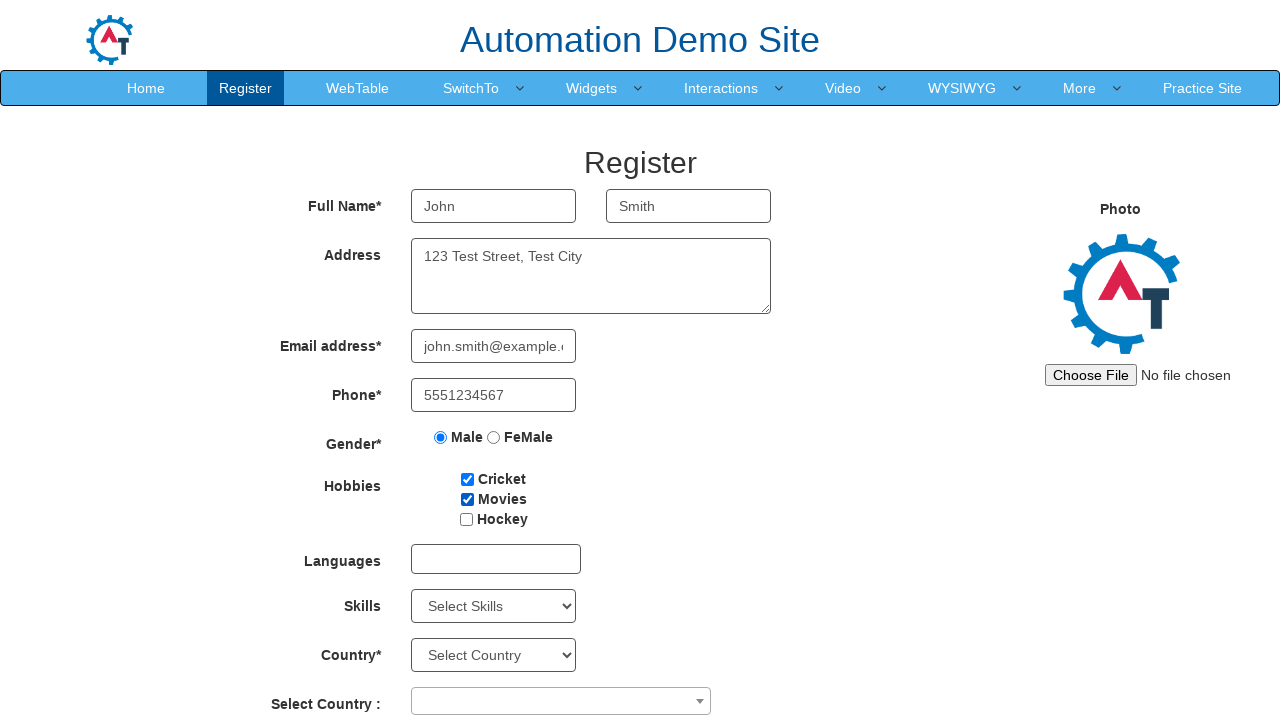

Hovered over language dropdown at (496, 559) on #msdd
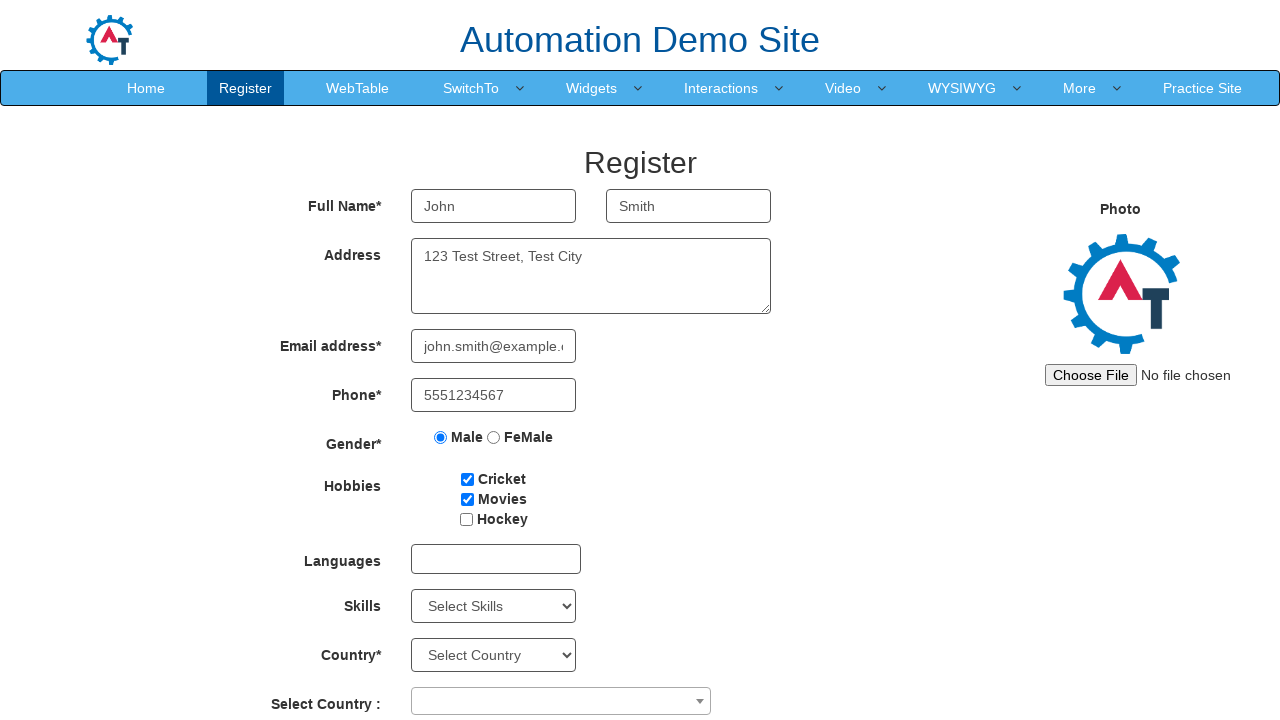

Selected skill option at index 10 from Skills dropdown on #Skills
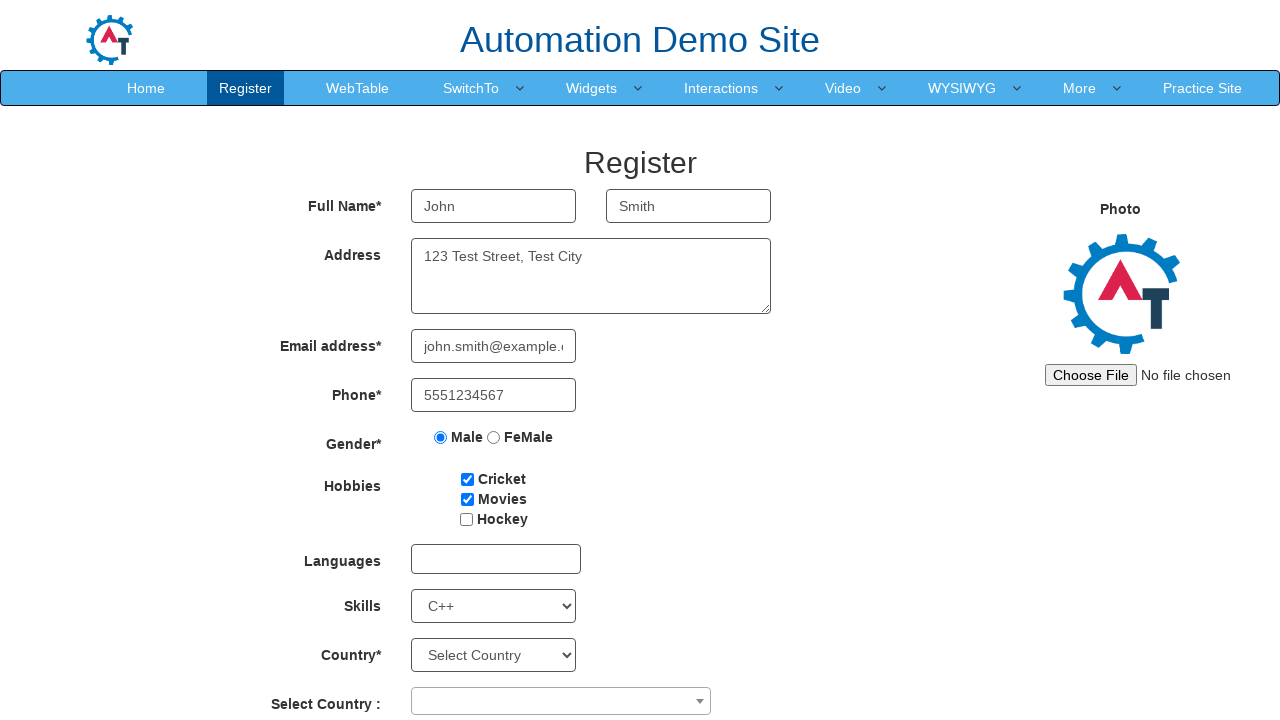

Selected 'India' from Country dropdown on #country
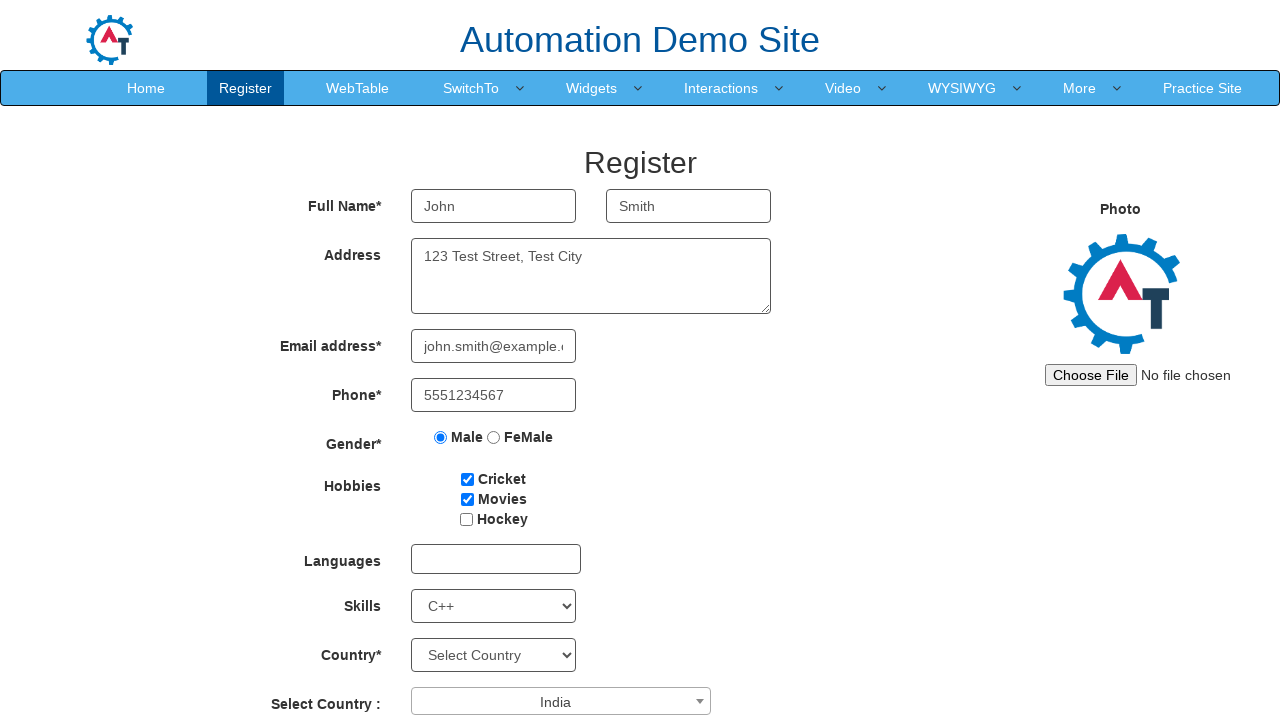

Selected birth year at index 5 from year dropdown on #yearbox
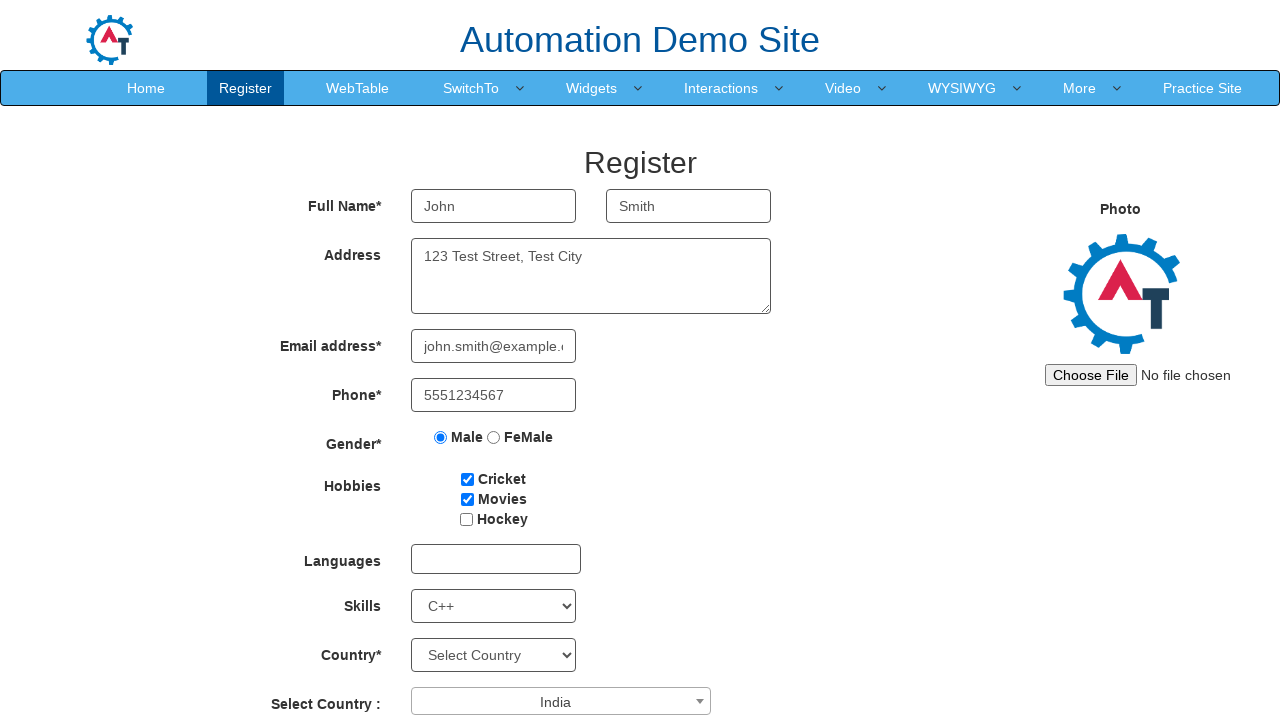

Selected birth month at index 4 from month dropdown on //select[@placeholder='Month']
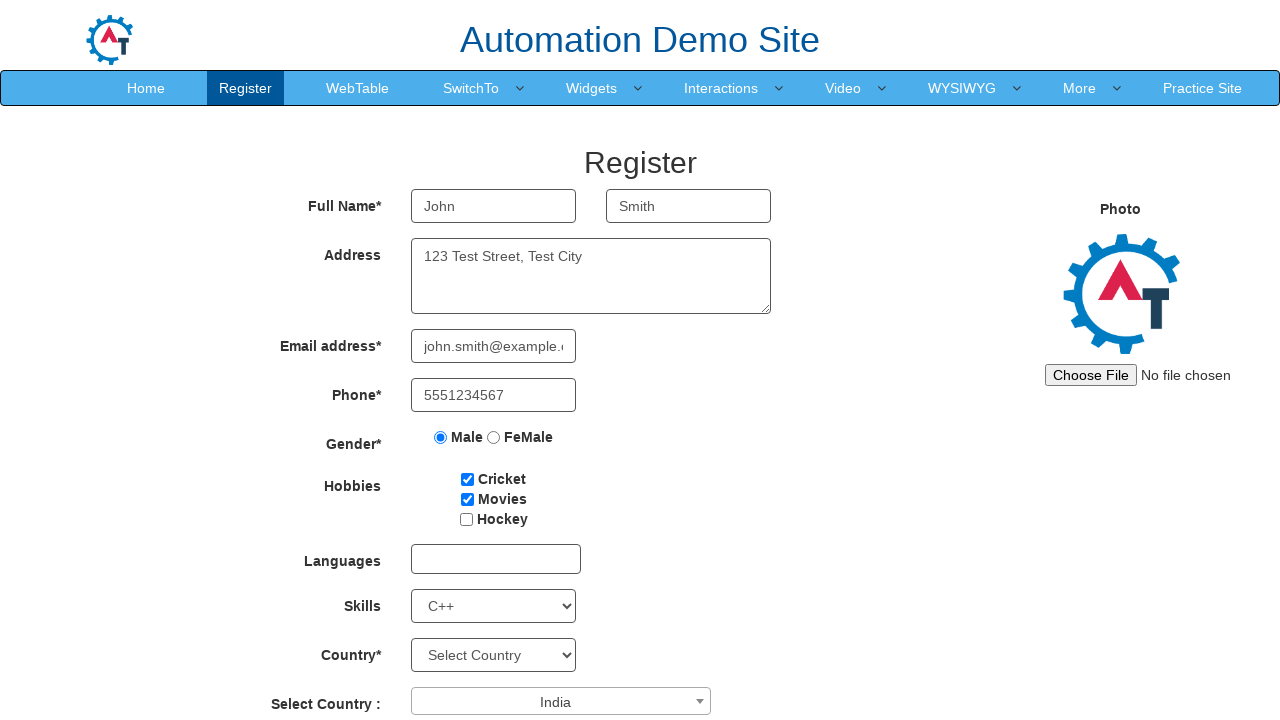

Selected birth day at index 22 from day dropdown on #daybox
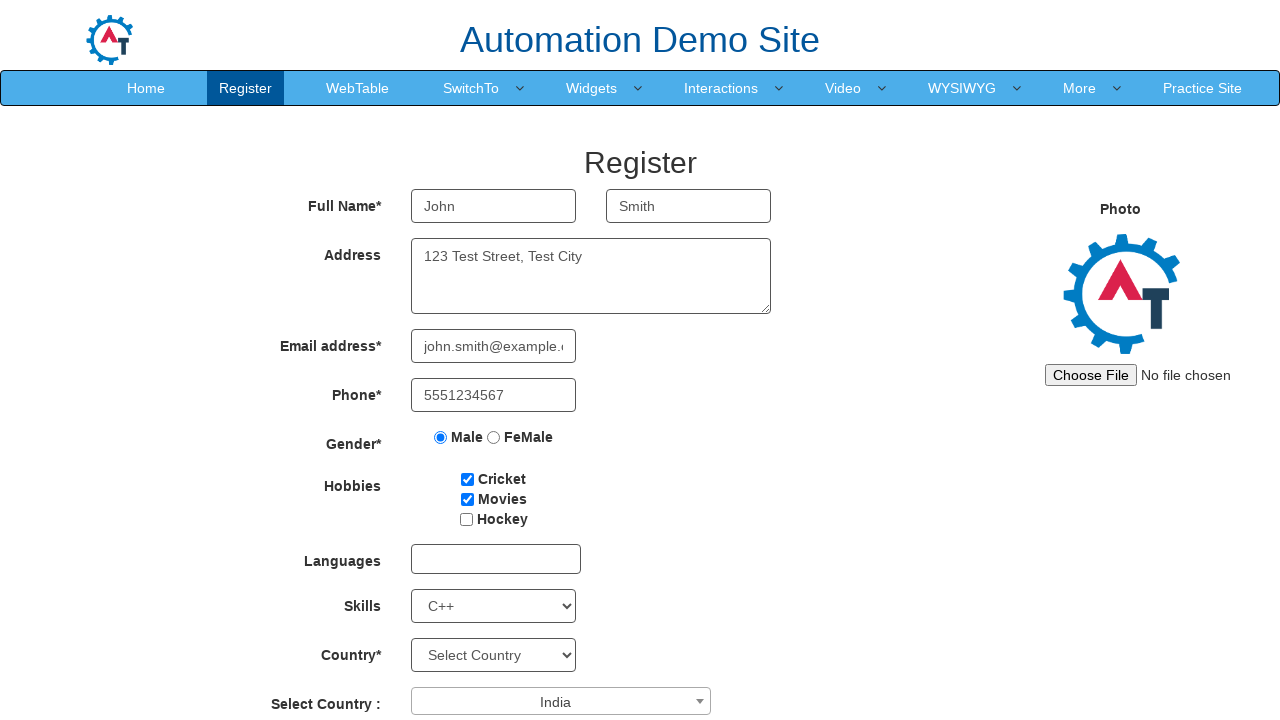

Filled first password field with 'Test@1234' on #firstpassword
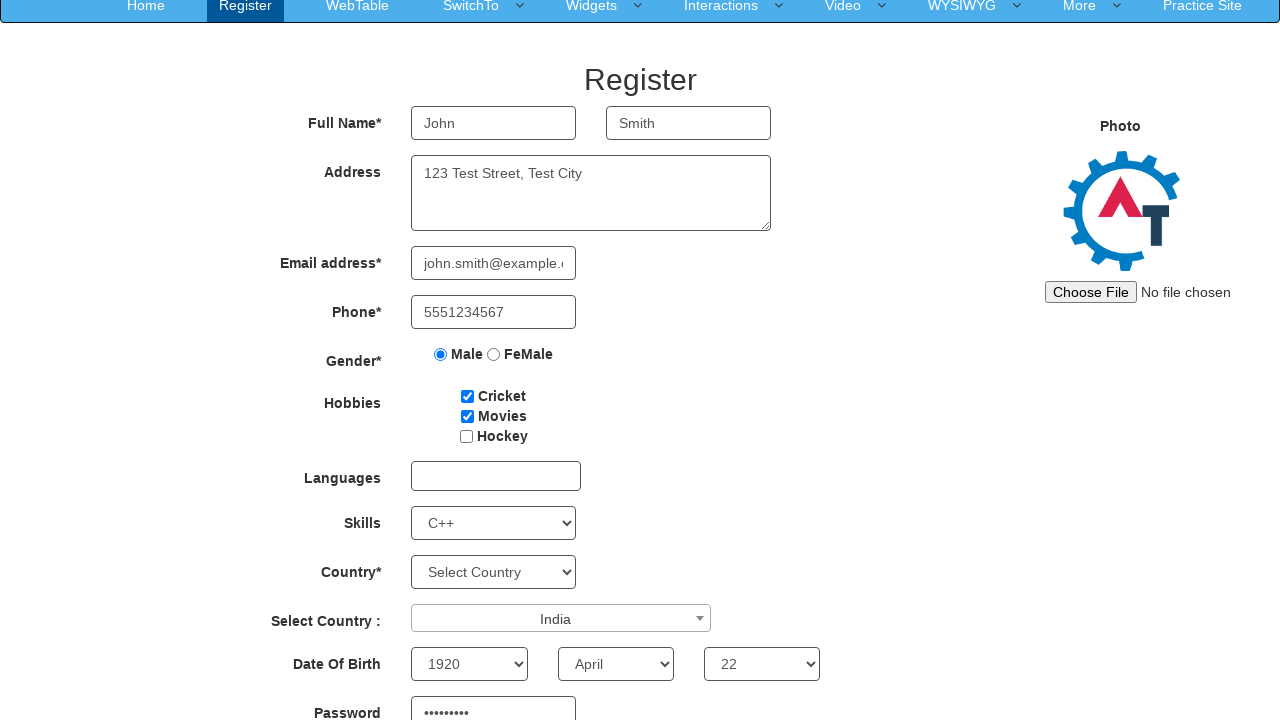

Filled second password field with 'Test@1234' on #secondpassword
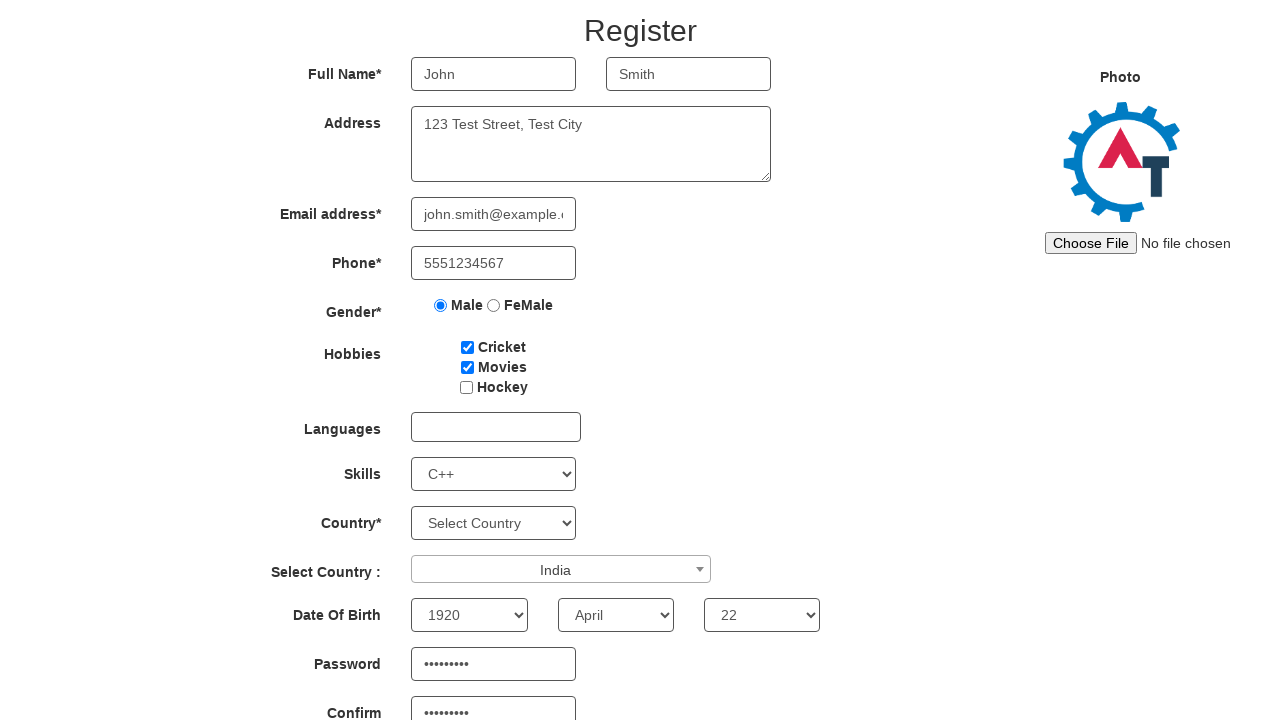

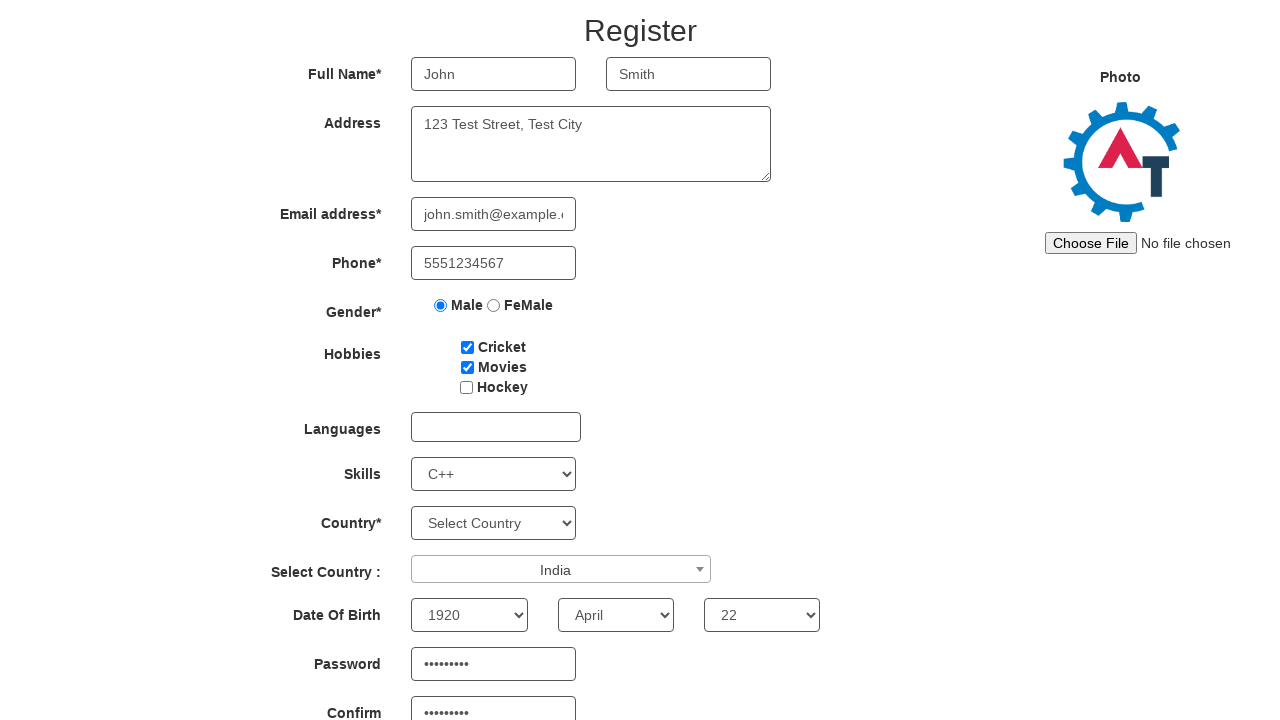